Tests navigation through Kids Wear menu by hovering to reveal submenu, clicking on Boys category, selecting the first product, and verifying the product name is "Boys Shirt White Color"

Starting URL: https://www.testotomasyonu.com/

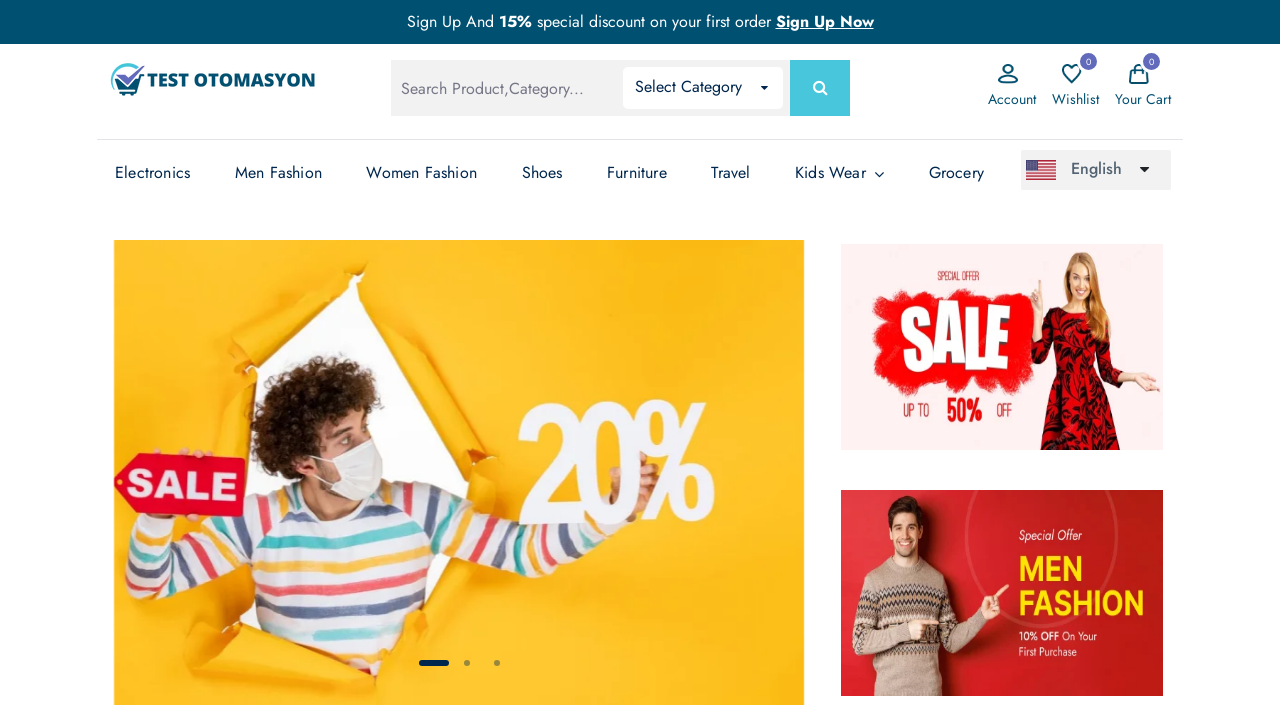

Hovered over Kids Wear menu to reveal submenu at (840, 173) on xpath=(//a[.='Kids Wear'])[3]
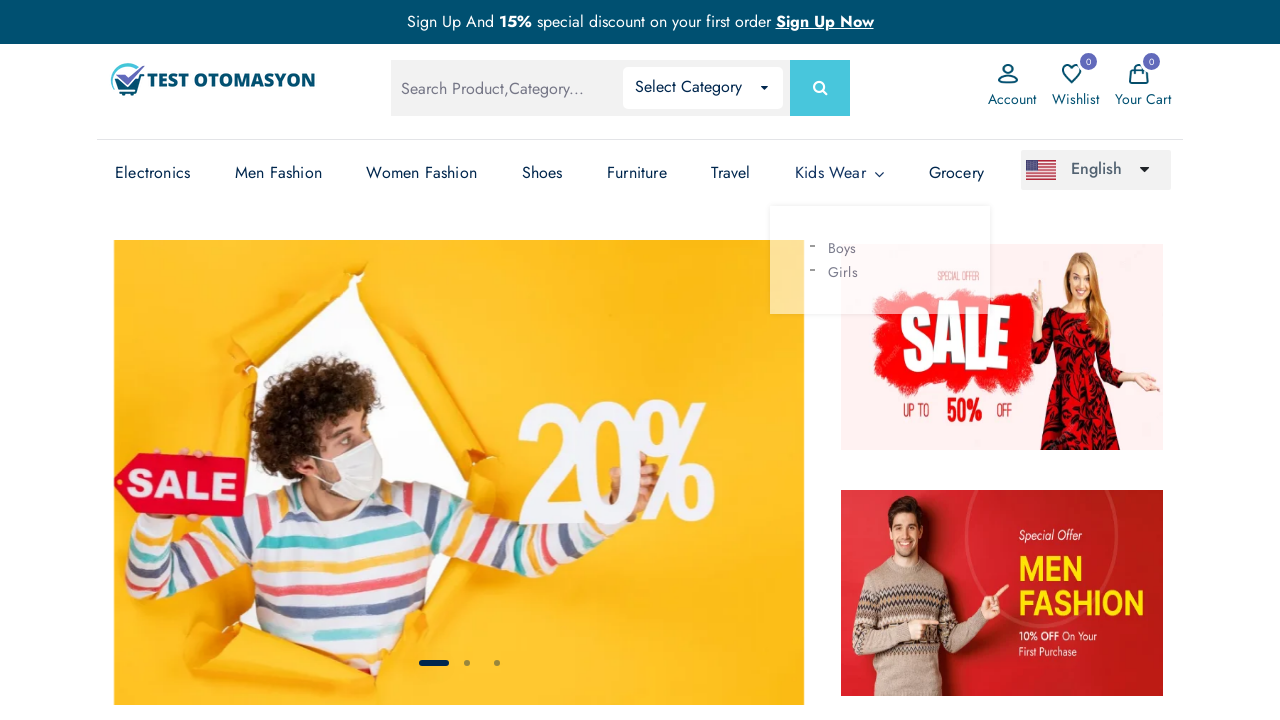

Clicked on Boys category in the submenu at (827, 248) on text=Boys
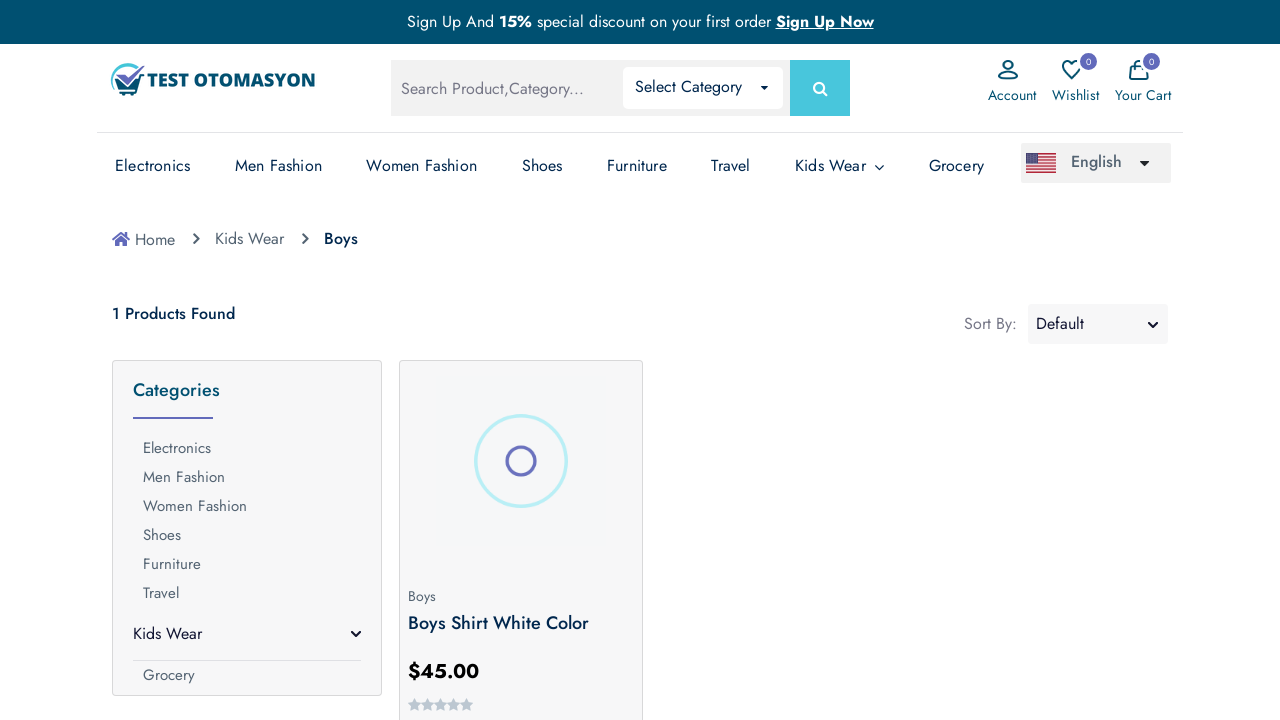

Clicked on the first product image at (521, 461) on xpath=(//*[@class='prod-img'])[1]
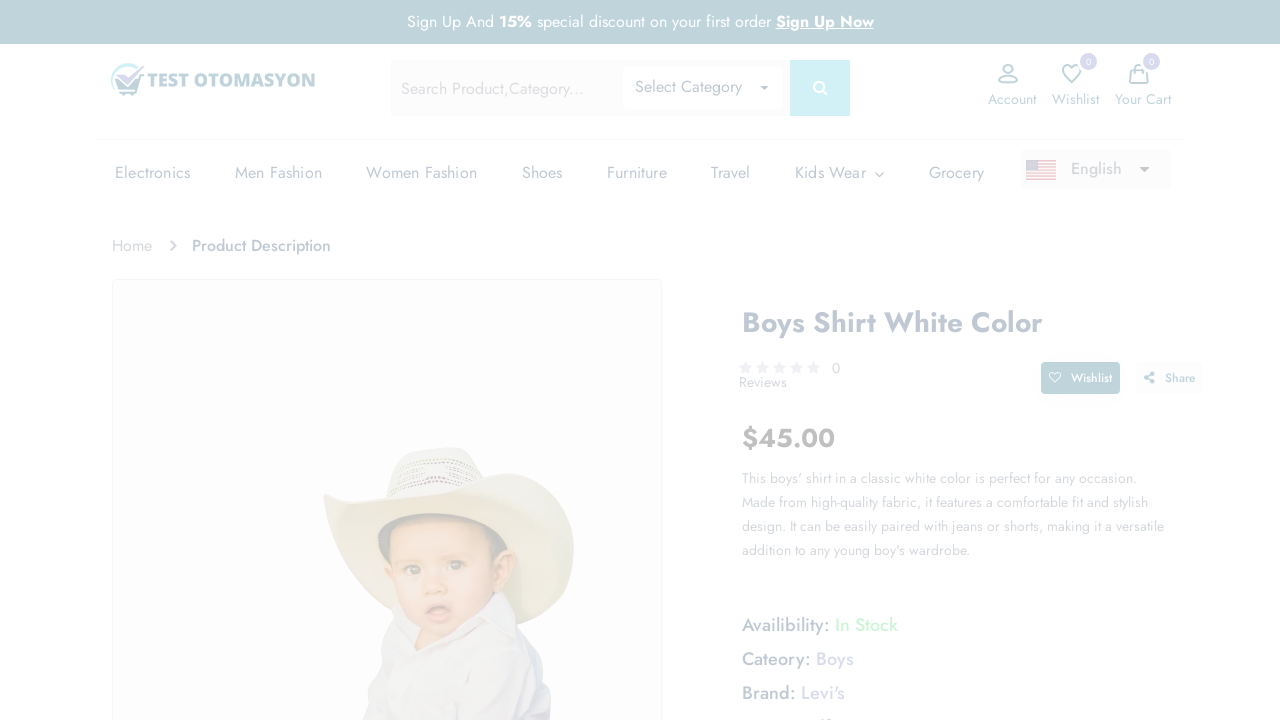

Retrieved product name from product detail page
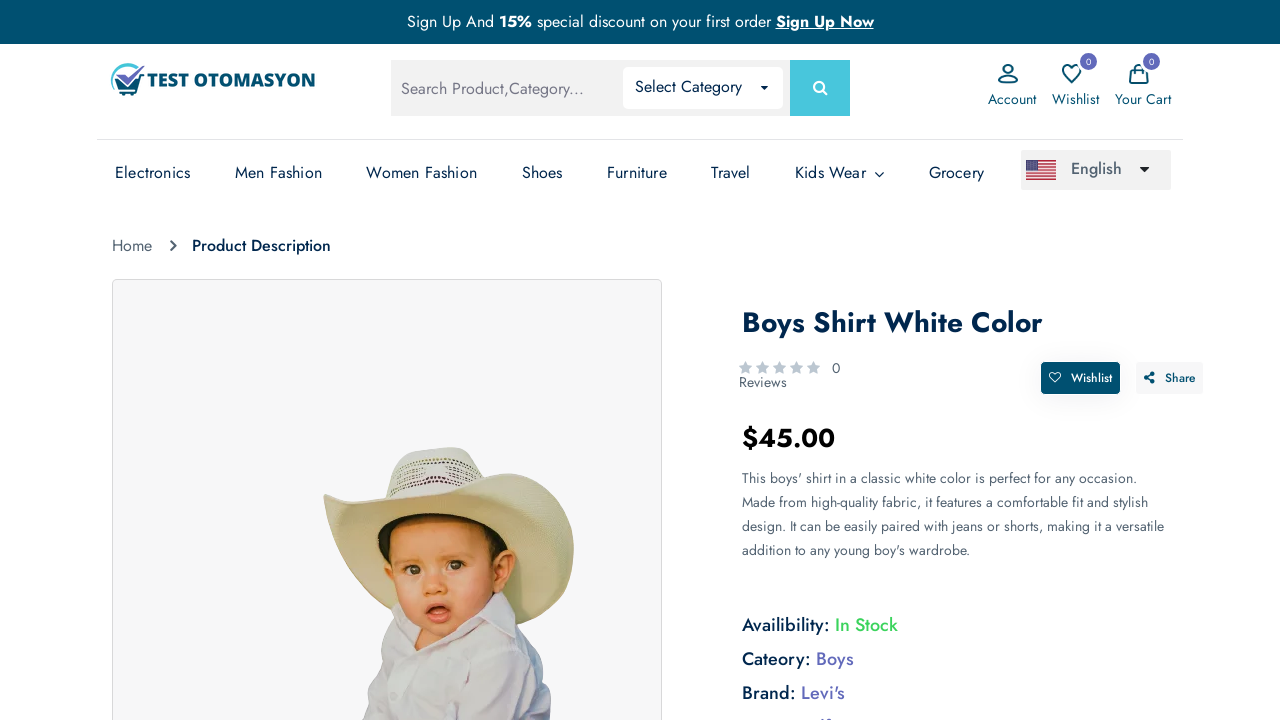

Verified product name is 'Boys Shirt White Color'
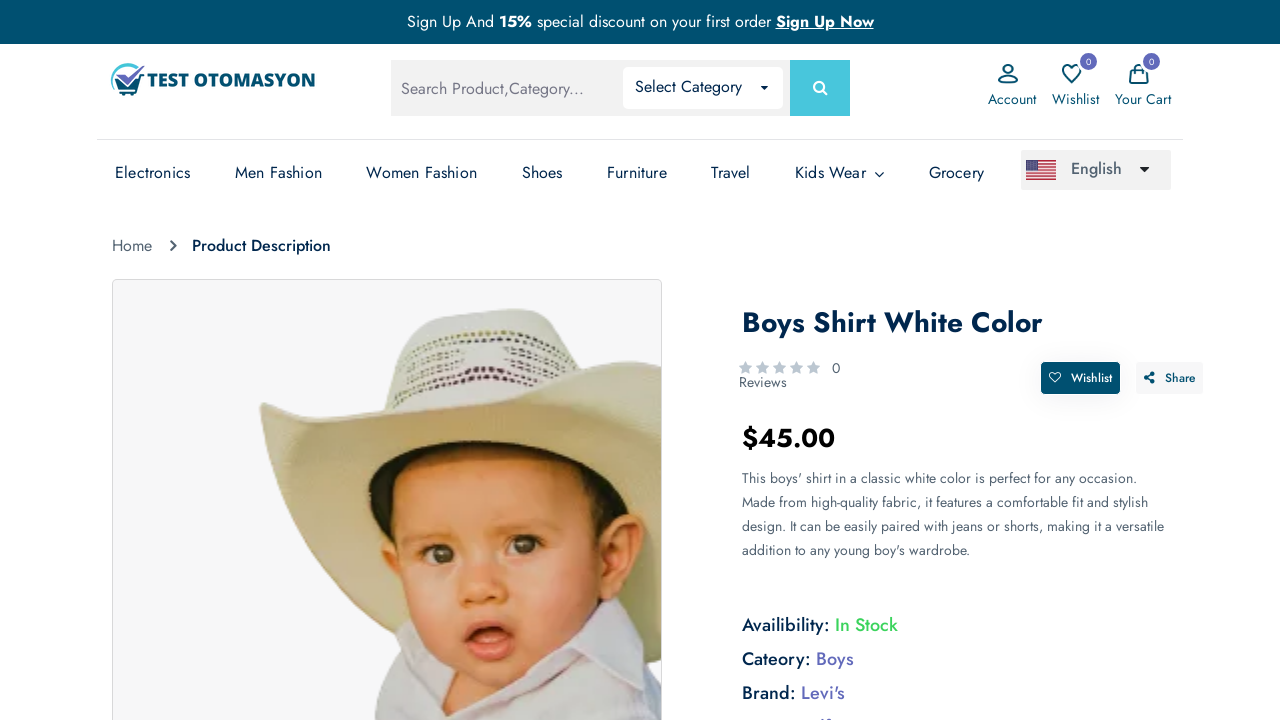

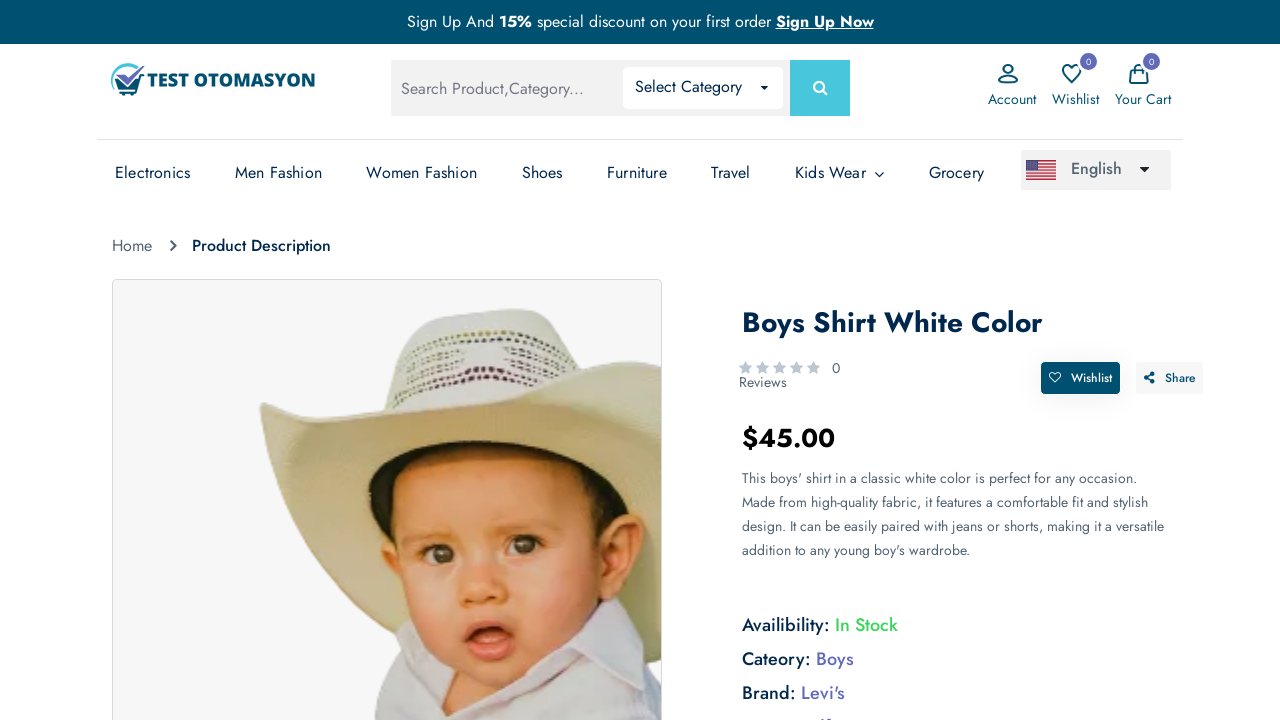